Tests radio button functionality by clicking the 'Yes' radio button and verifying selection state, also verifies a disabled radio button is not enabled

Starting URL: https://demoqa.com/radio-button

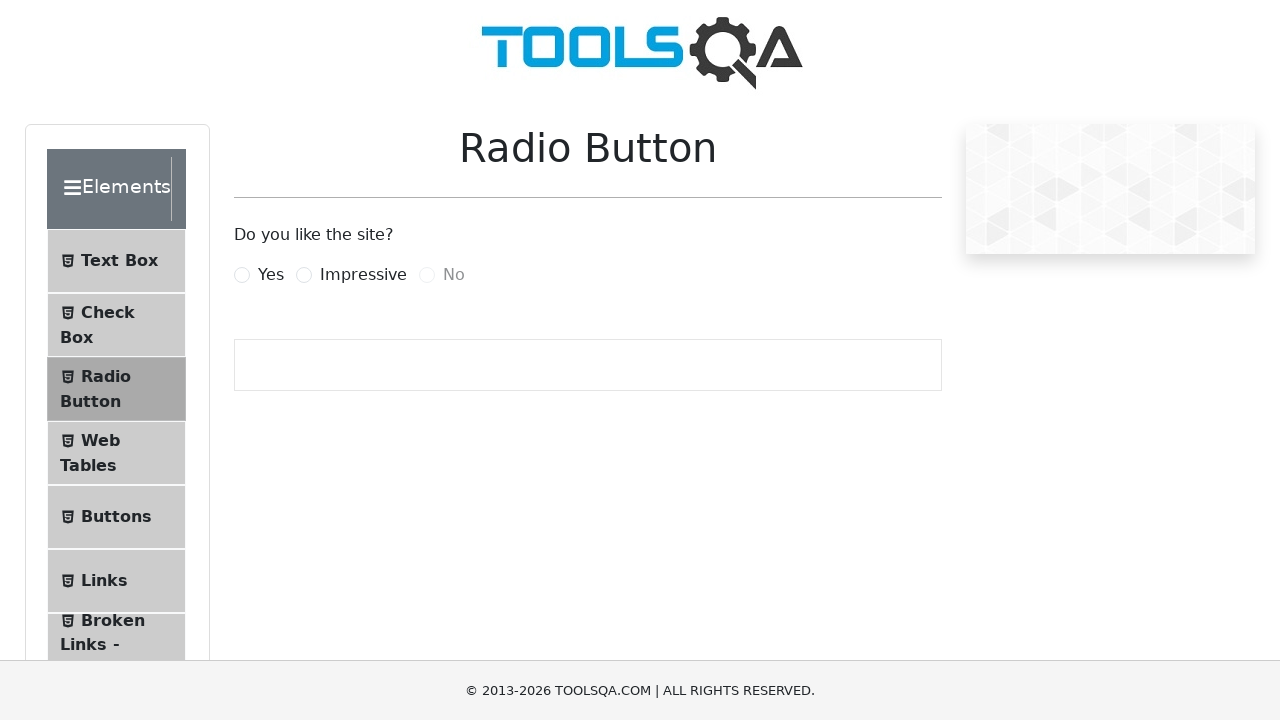

Clicked 'Yes' radio button label at (271, 275) on label[for='yesRadio']
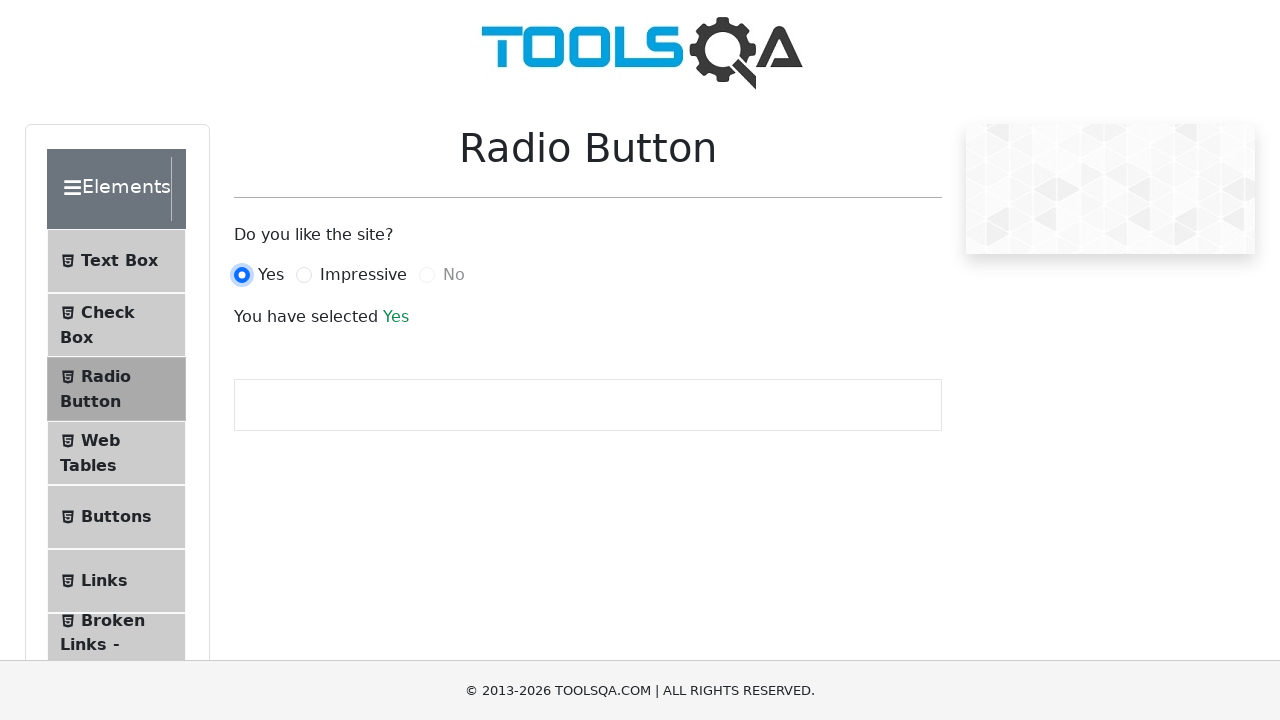

Verified 'Yes' radio button is selected
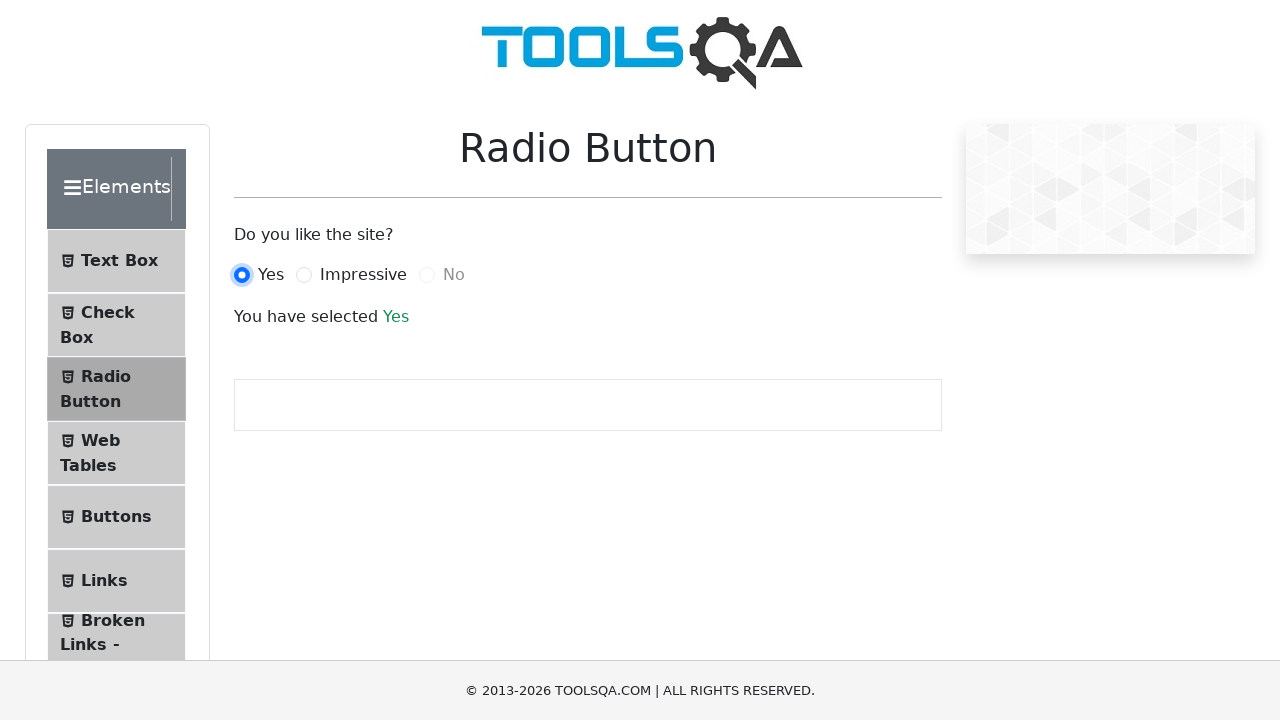

Verified 'No' radio button is disabled
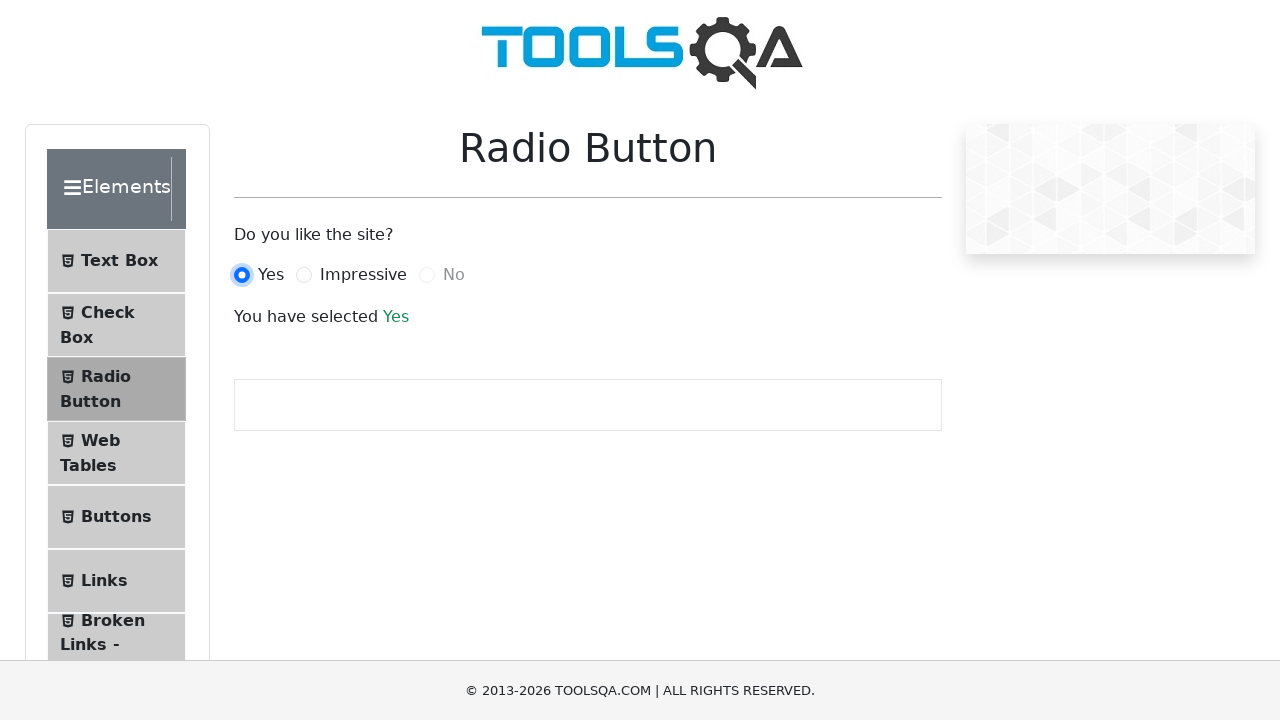

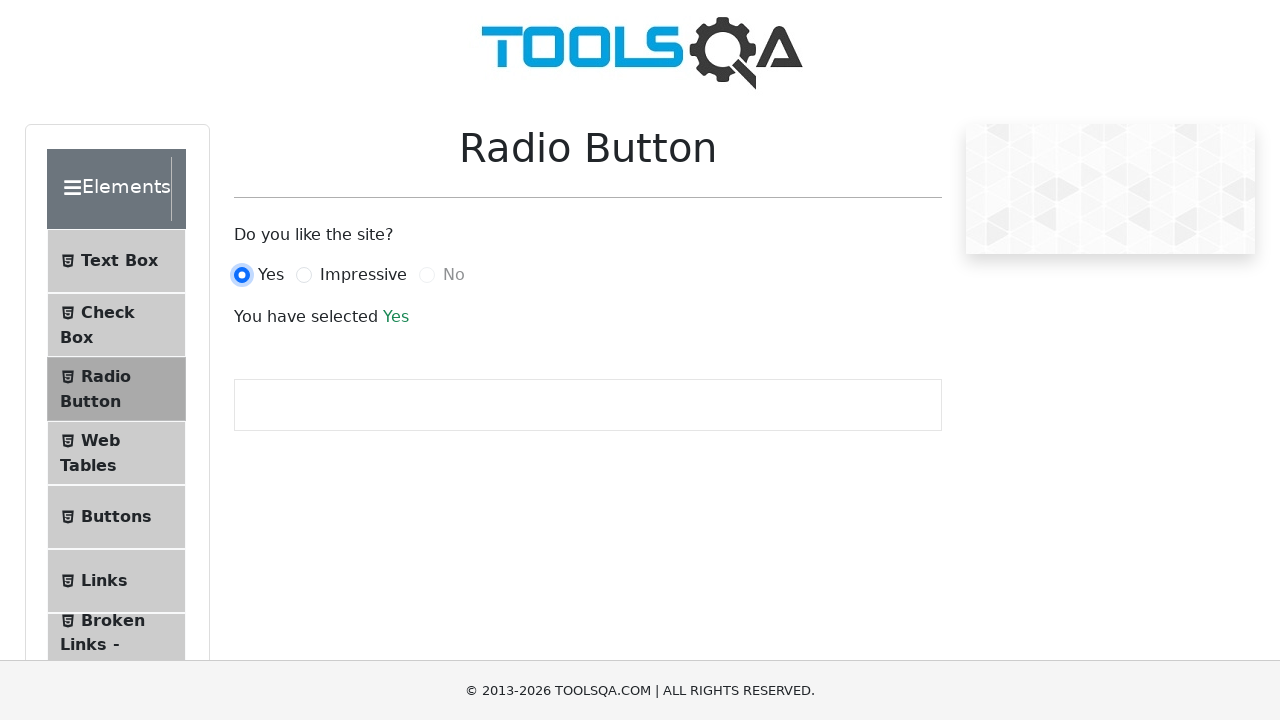